Tests web table checkbox selection by finding a user row by name and clicking the associated checkbox, then verifying it is selected

Starting URL: https://letcode.in/table

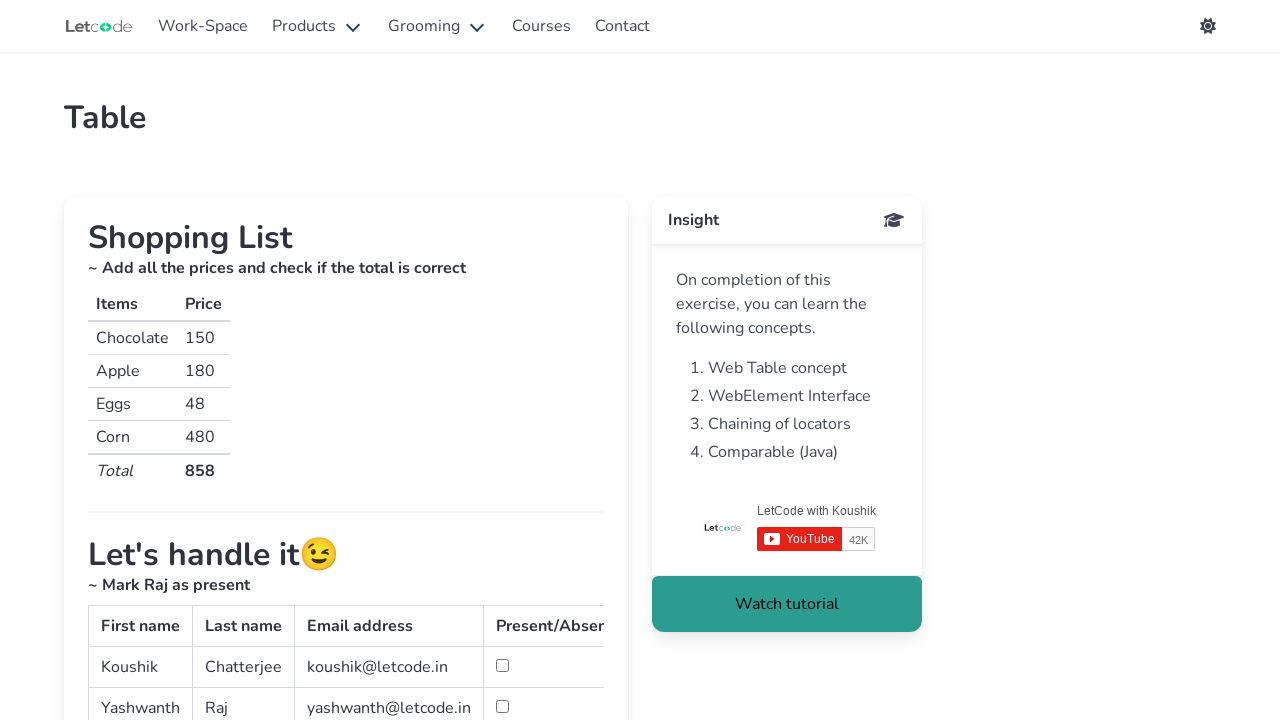

Clicked checkbox for user 'Iron' in table at (502, 360) on //td[text()='Iron']//parent::tr//td//input[@type='checkbox']
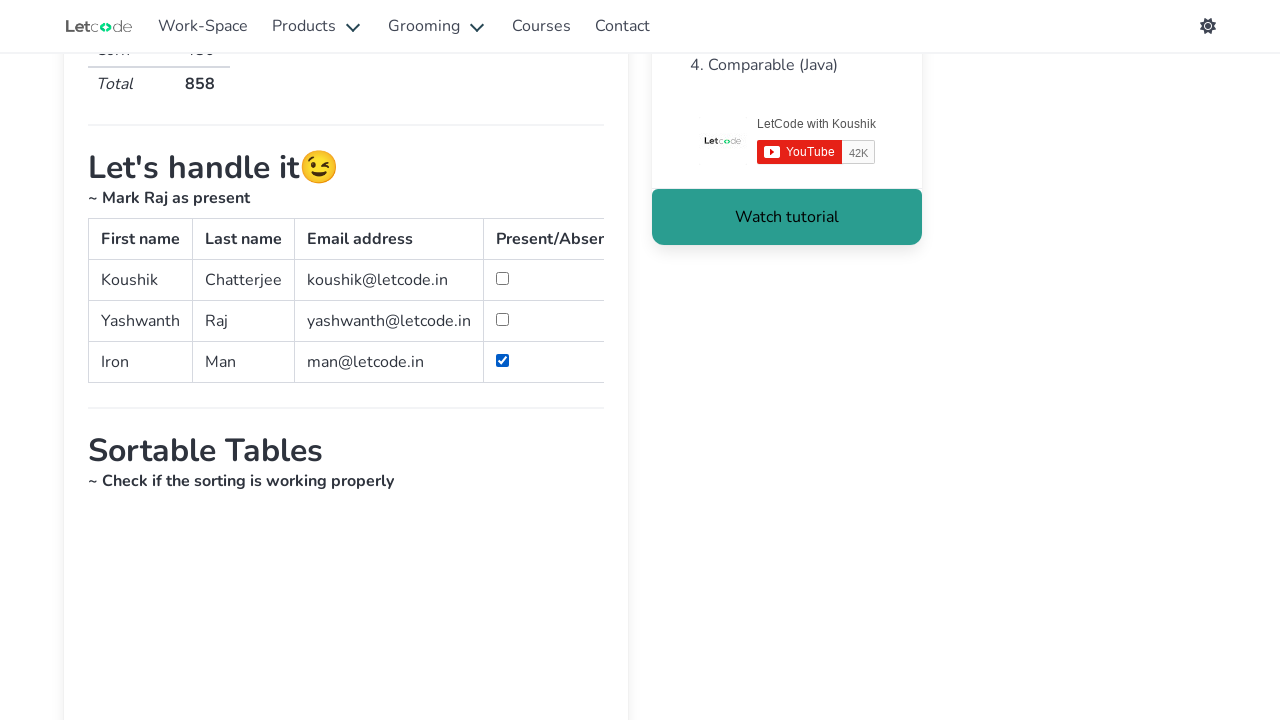

Located checkbox element for user 'Iron'
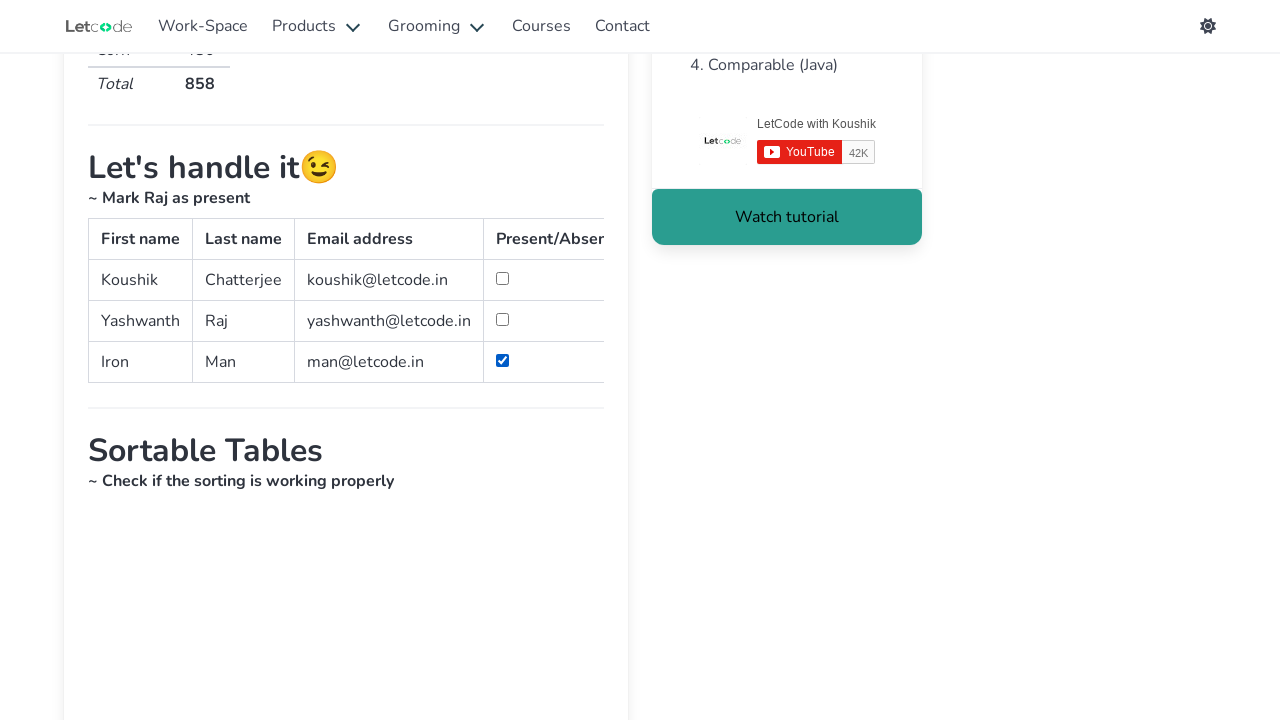

Verified checkbox for user 'Iron' is selected
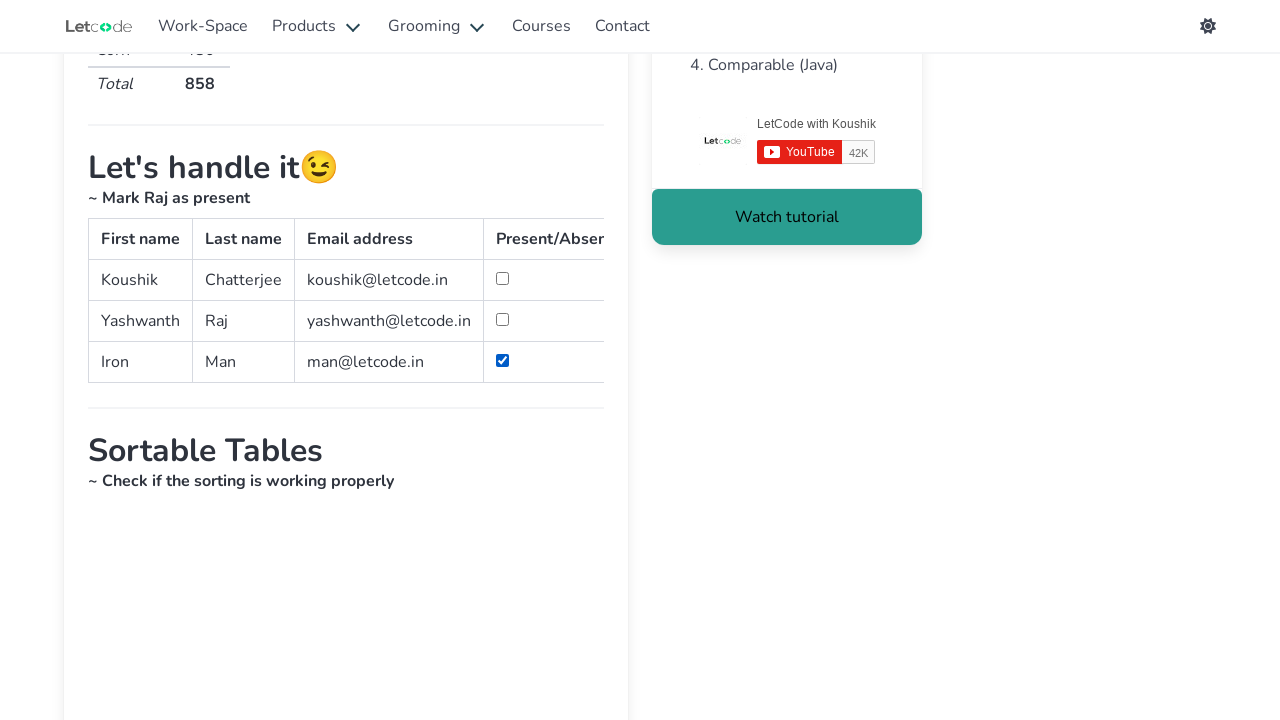

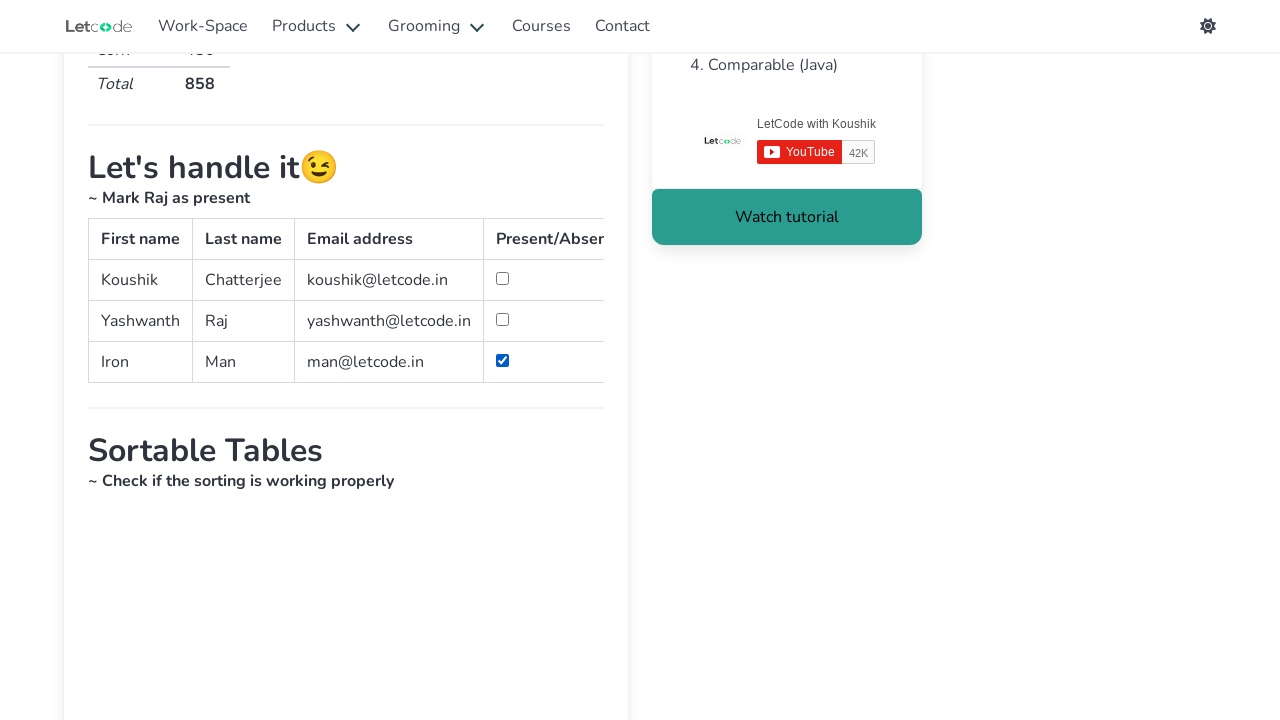